Tests scrolling functionality on mortgage calculator site by scrolling to the share button, clicking it, and scrolling back up

Starting URL: https://www.mortgagecalculator.org

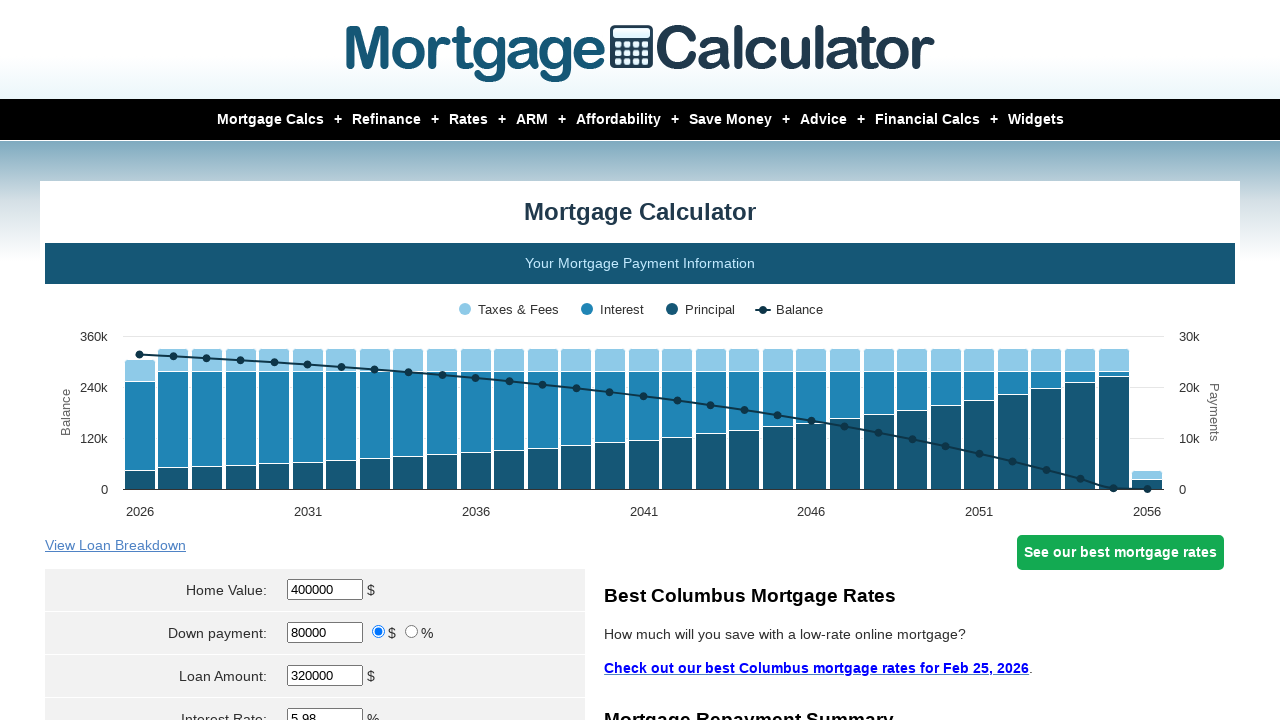

Scrolled to share button on mortgage calculator
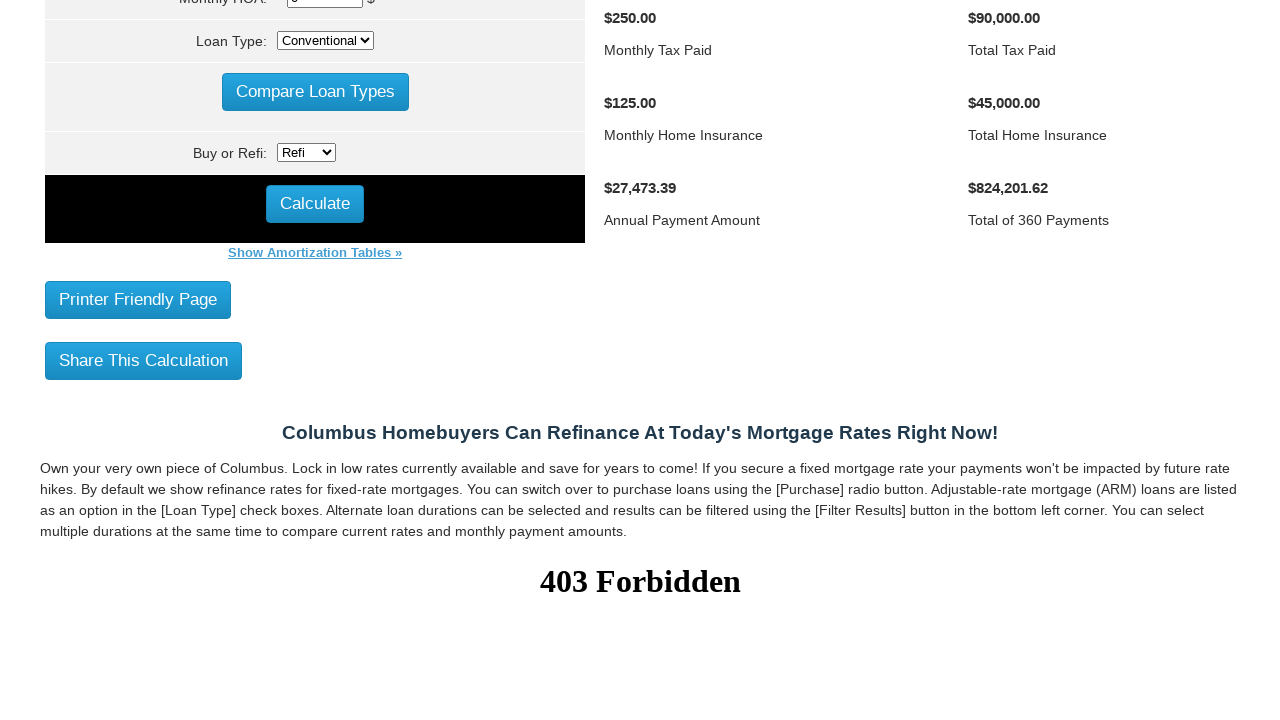

Clicked share button at (144, 360) on #share_button
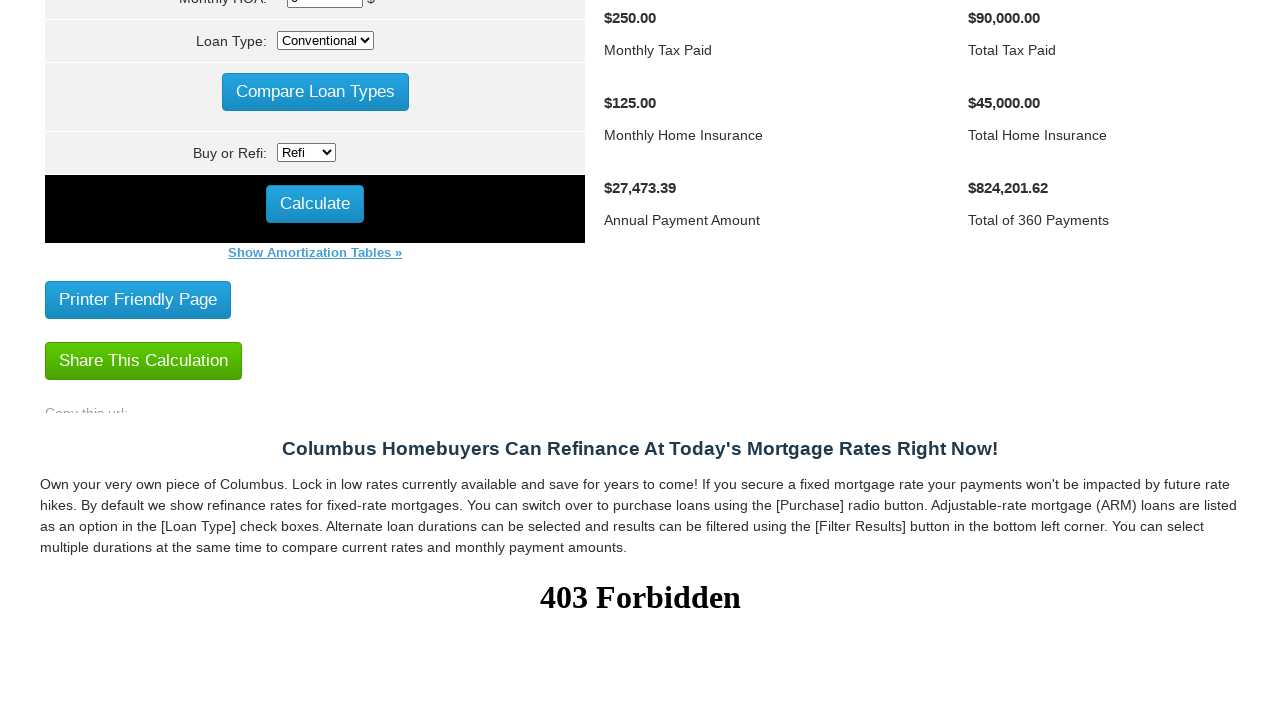

Scrolled back to top of page
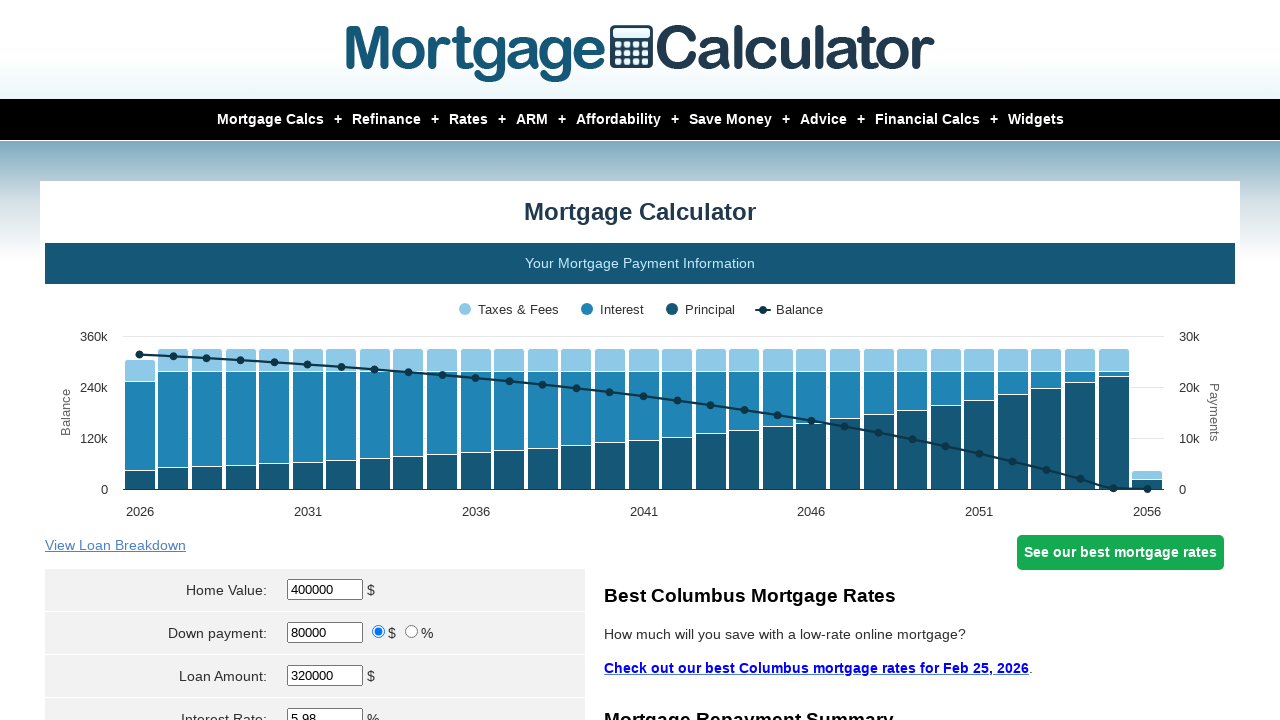

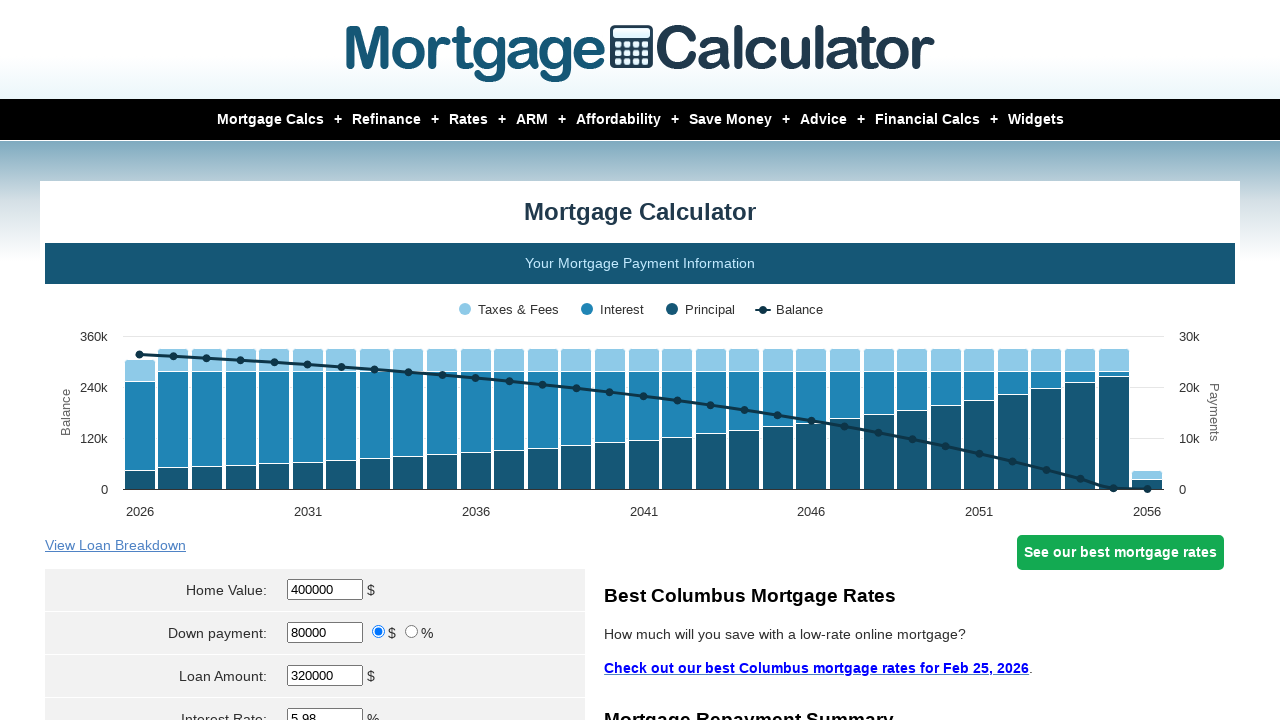